Opens the HDFC website in a maximized browser window and verifies the page loads successfully.

Starting URL: https://www.hdfc.com

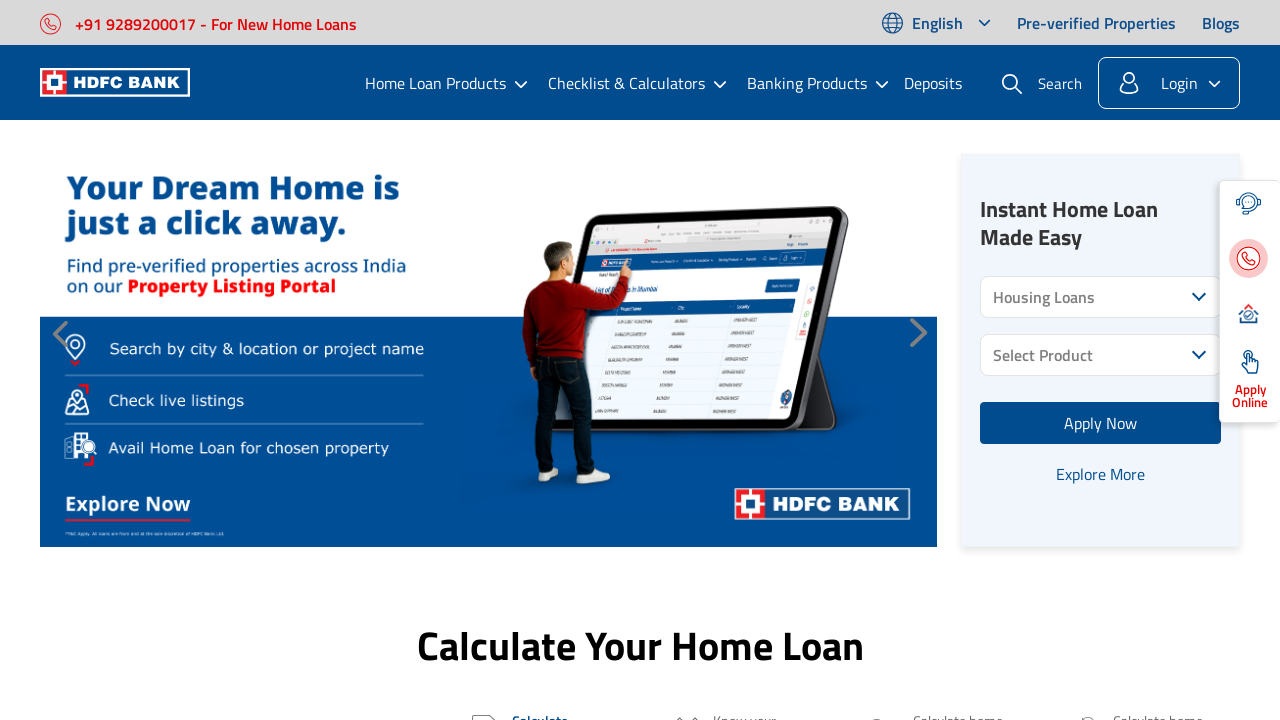

Page DOM content fully loaded
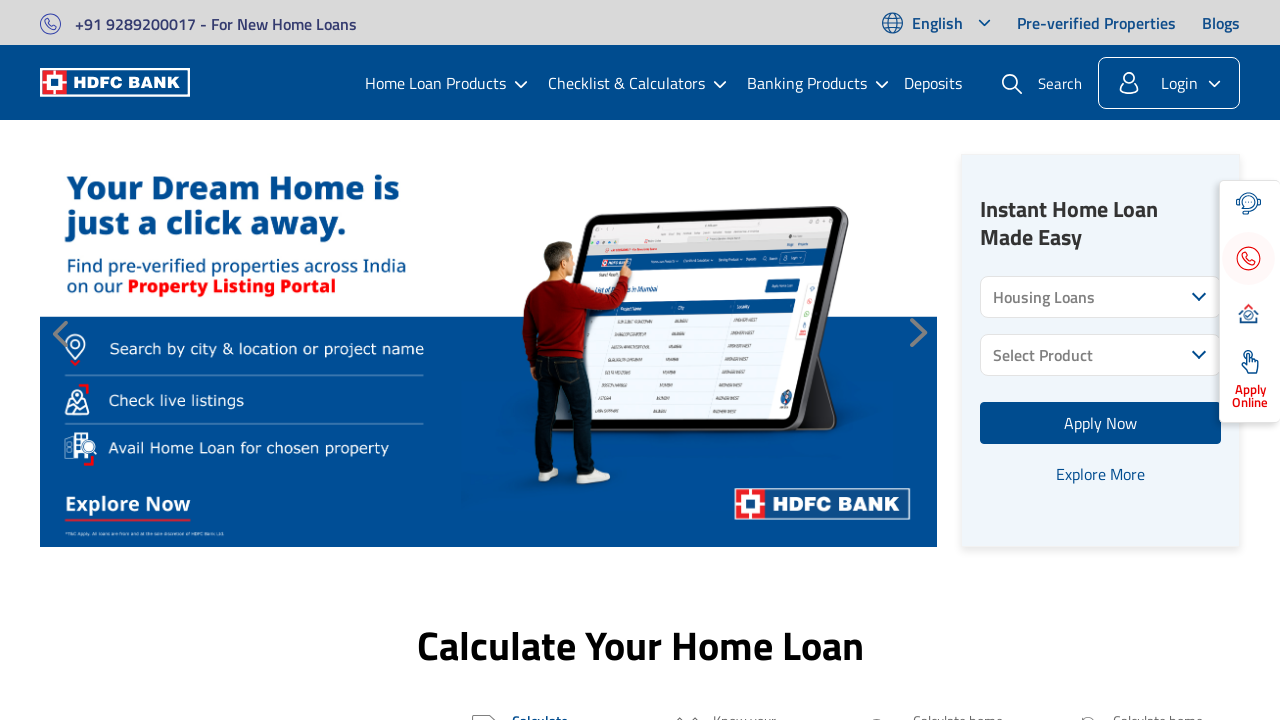

Body element is present, page structure verified
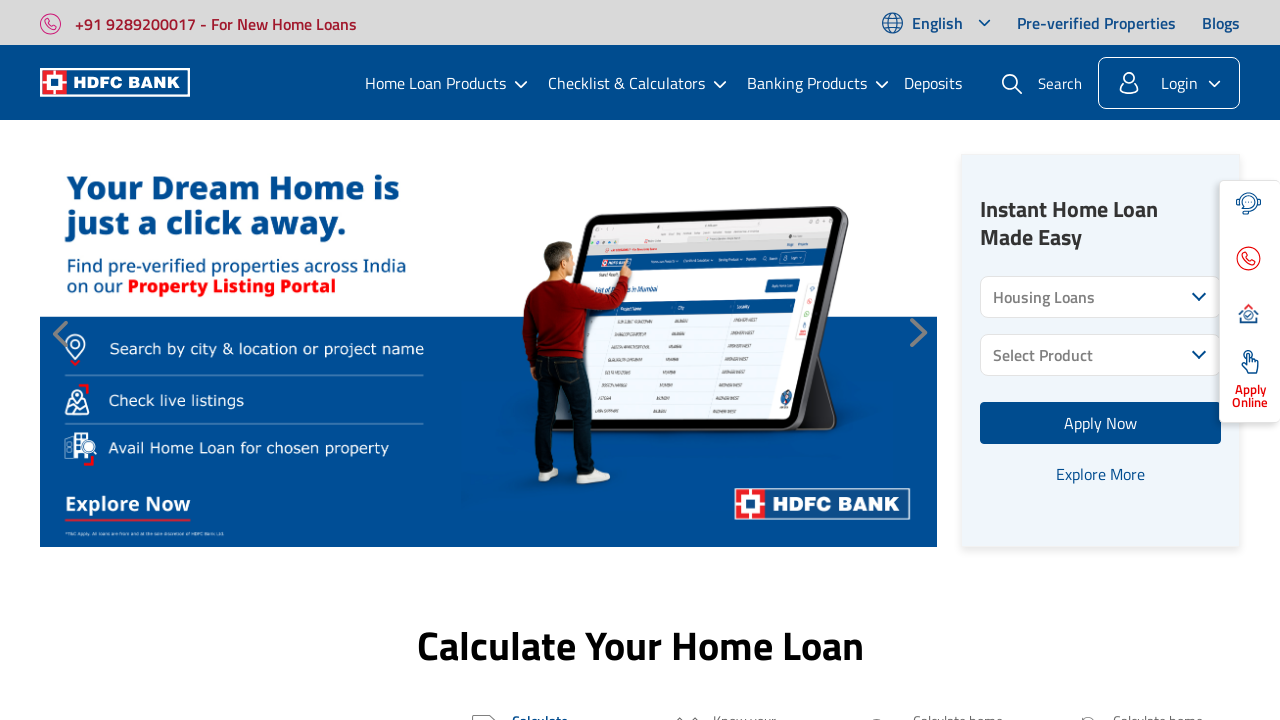

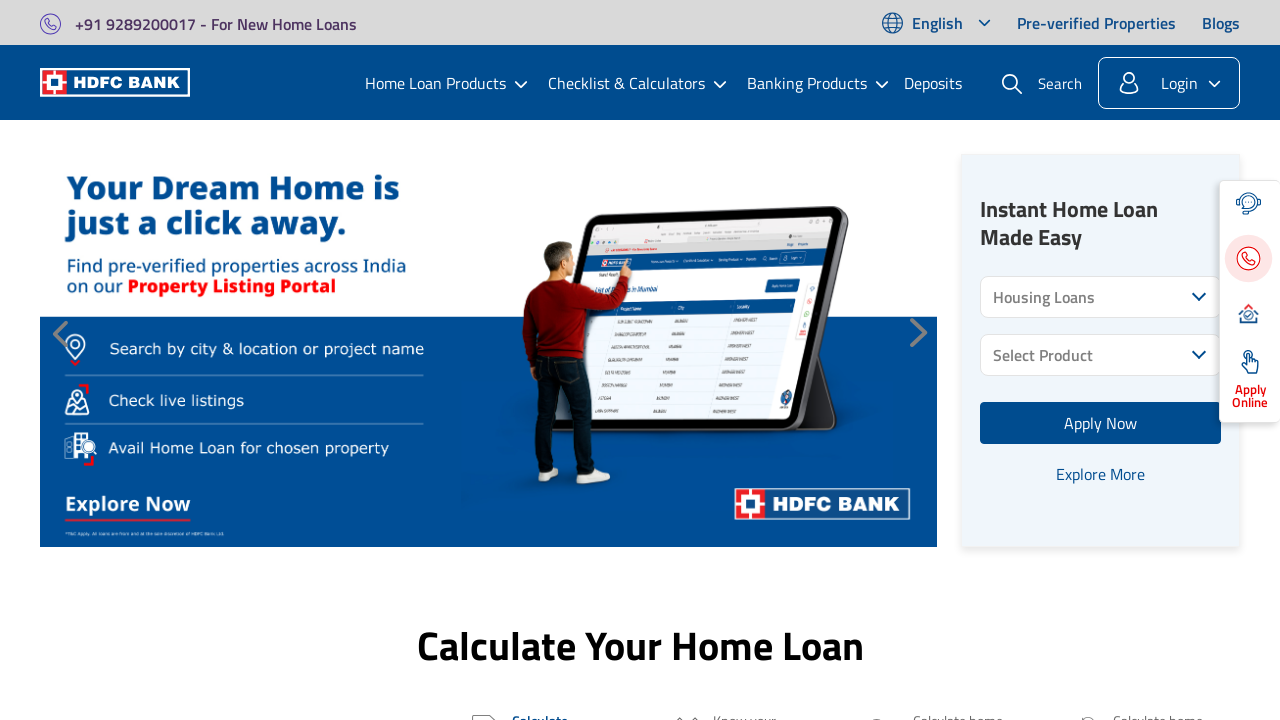